Tests handling a JavaScript prompt dialog by entering text, accepting it, and verifying the entered text appears in the result

Starting URL: https://the-internet.herokuapp.com/javascript_alerts

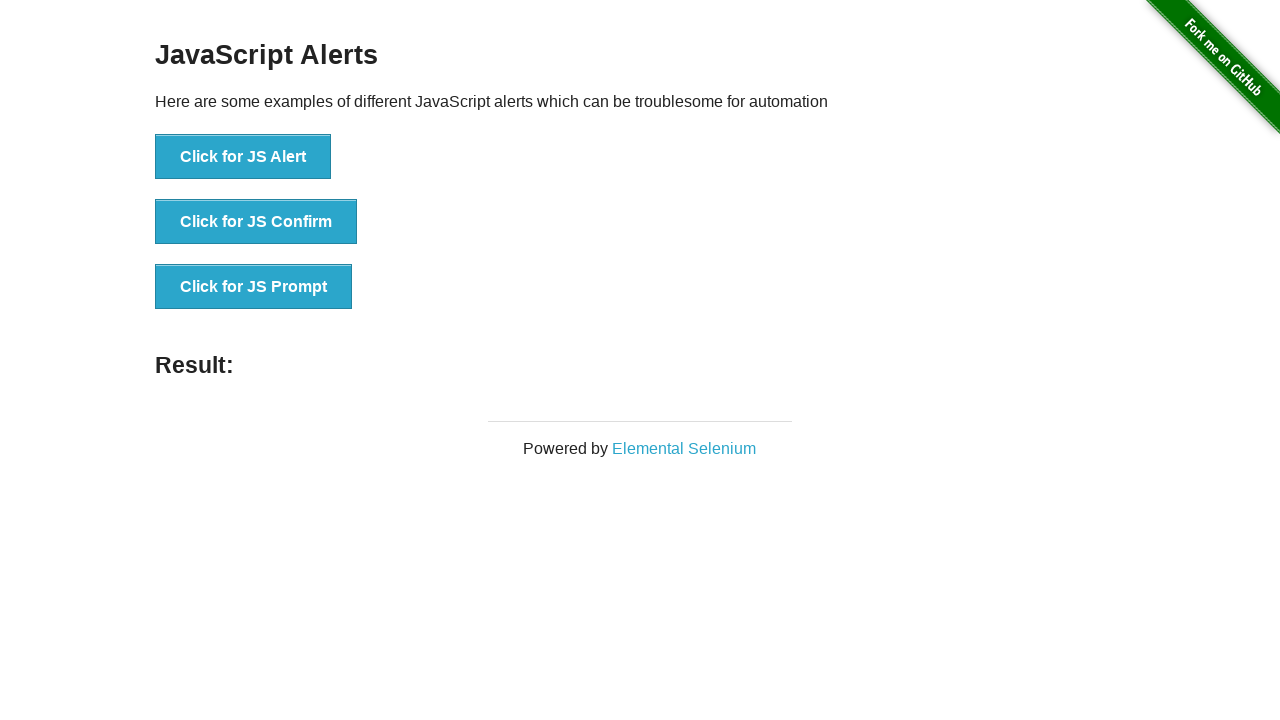

Set up dialog handler to accept prompt with text 'TestWebDriverJSAlerts'
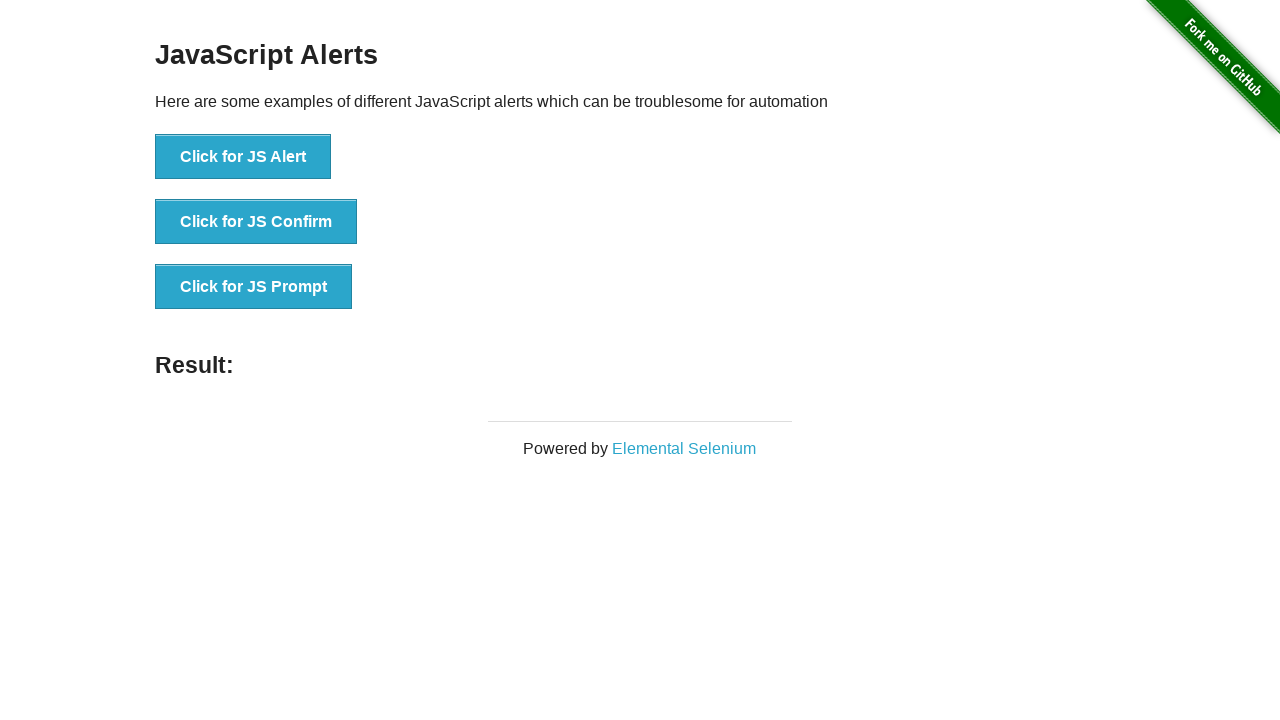

Clicked button to trigger JavaScript prompt dialog at (254, 287) on [onclick='jsPrompt()']
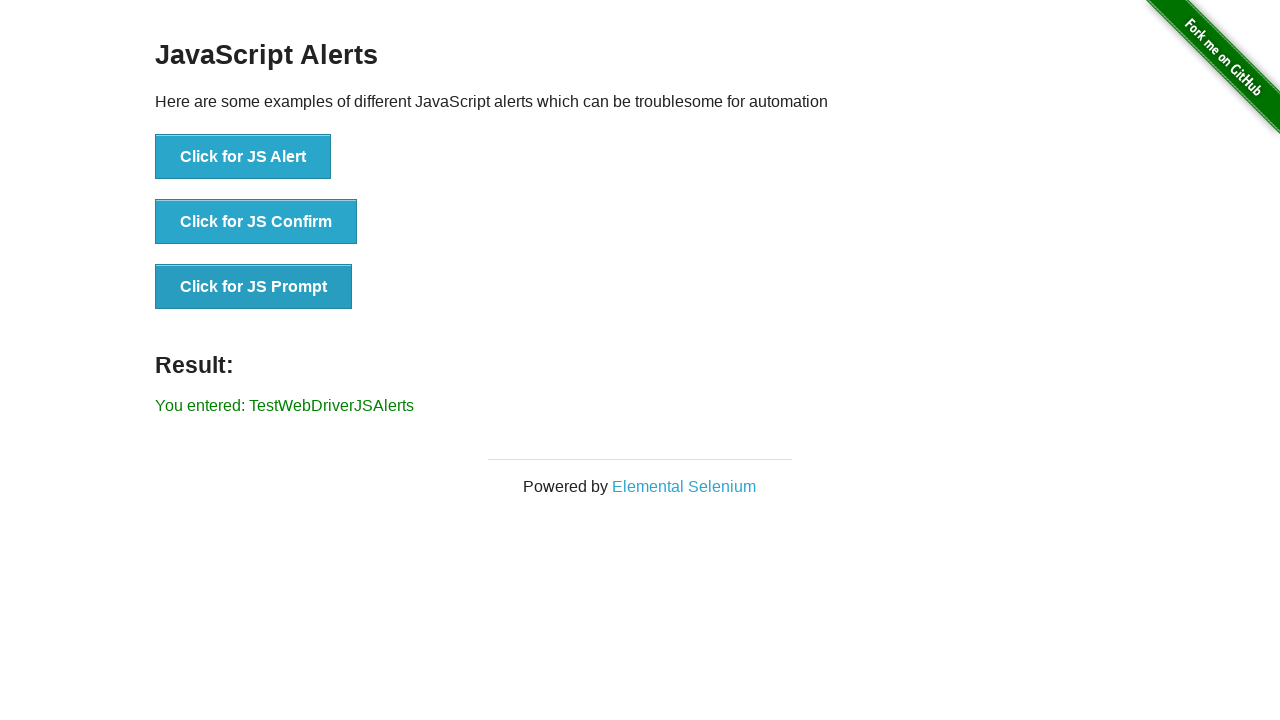

Waited for result element to appear
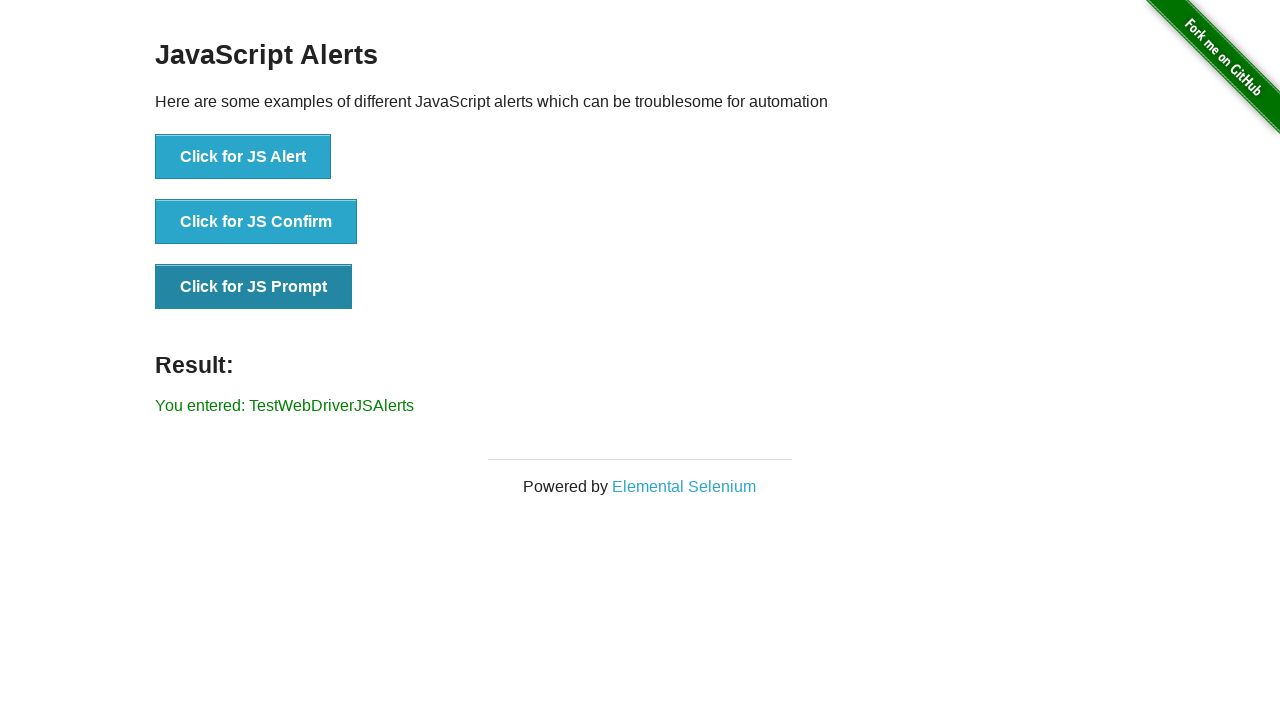

Retrieved result text from page
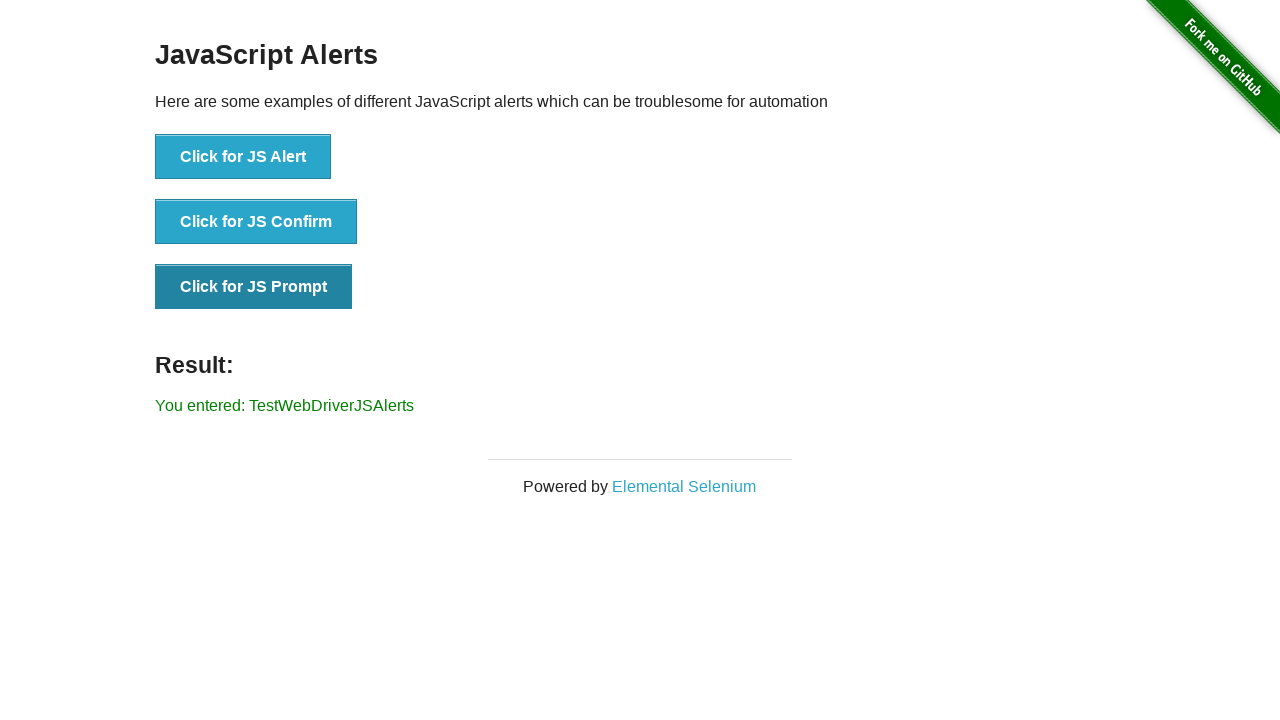

Verified result text matches expected value 'You entered: TestWebDriverJSAlerts'
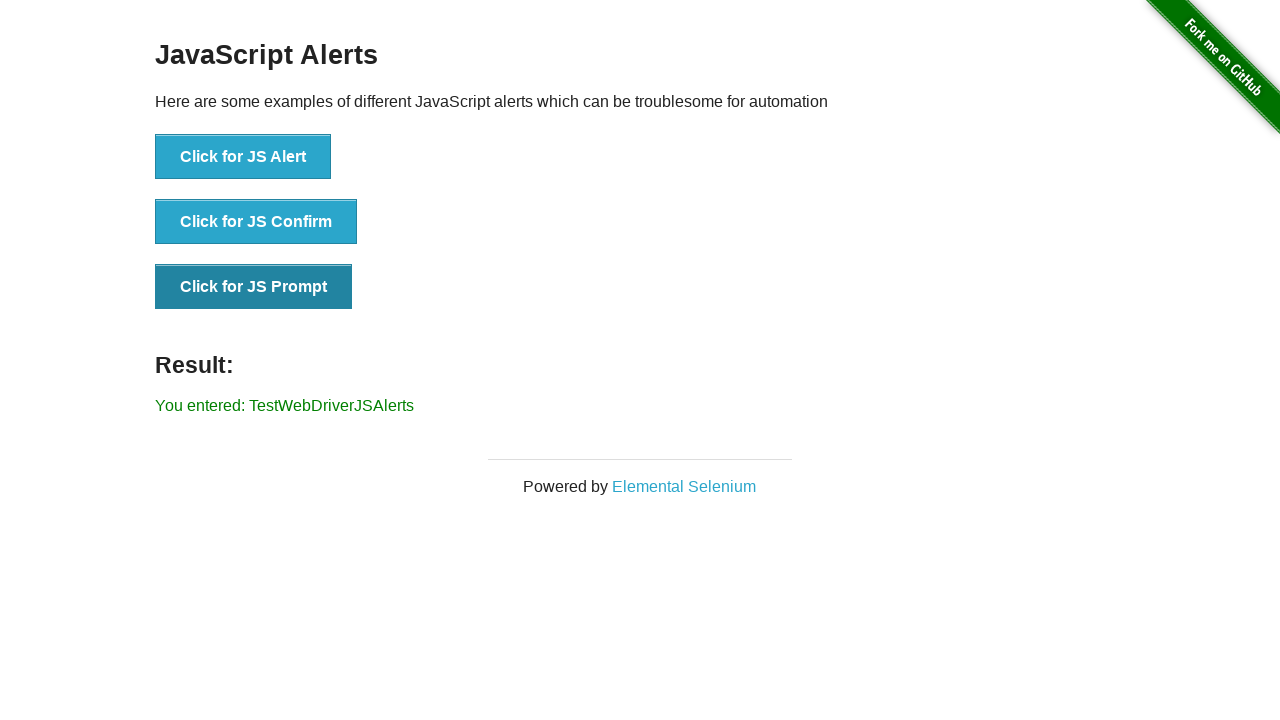

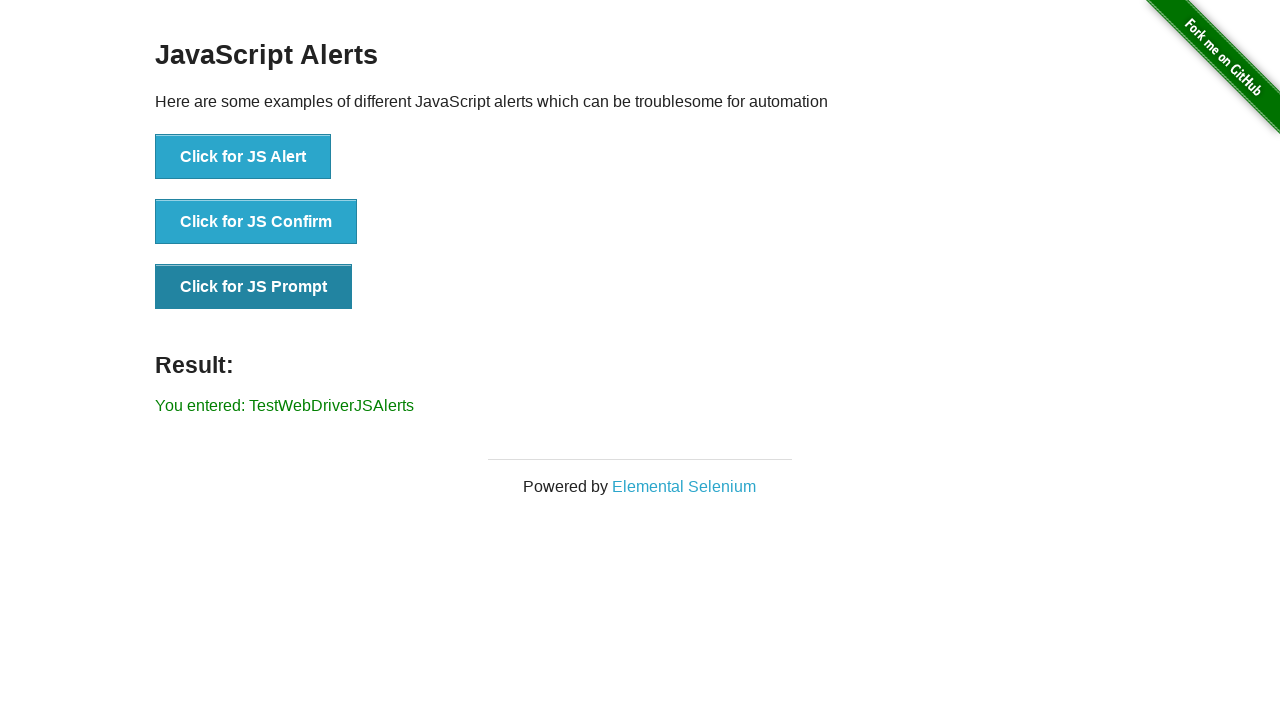